Creates todo items, marks one as complete, clears it, and verifies the clear button is hidden

Starting URL: https://demo.playwright.dev/todomvc

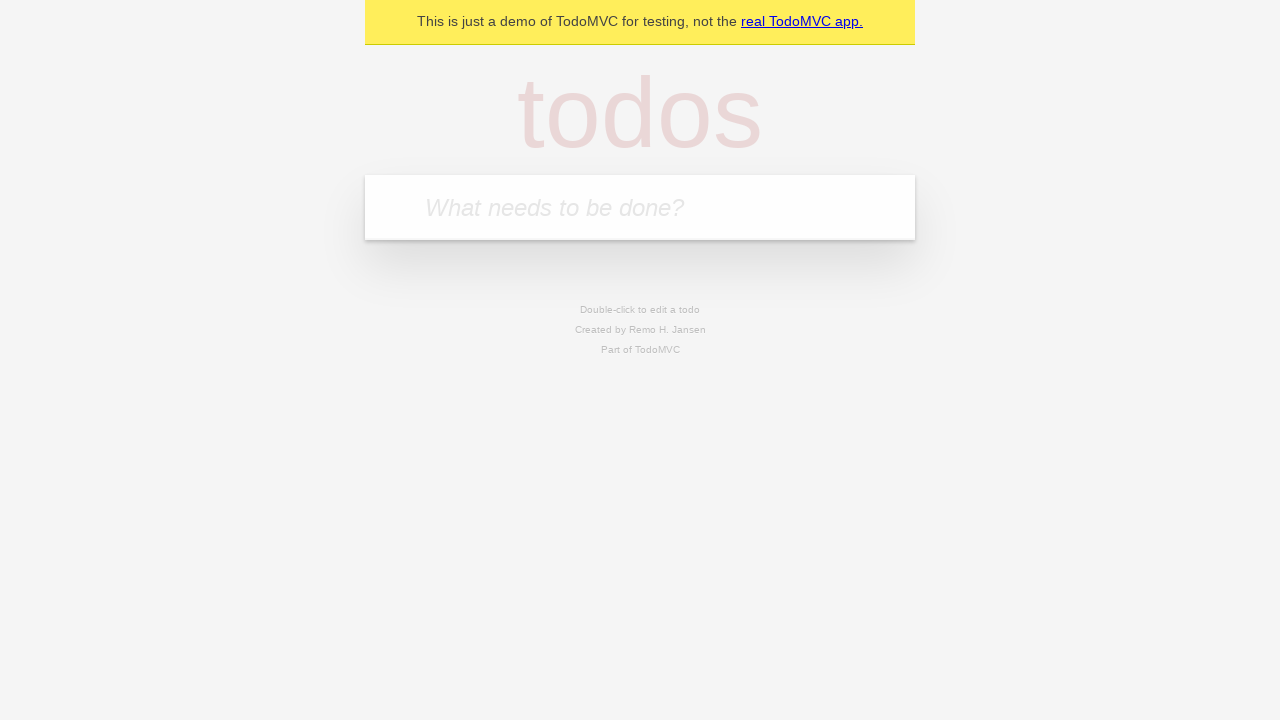

Filled new todo input with 'buy some cheese' on .new-todo
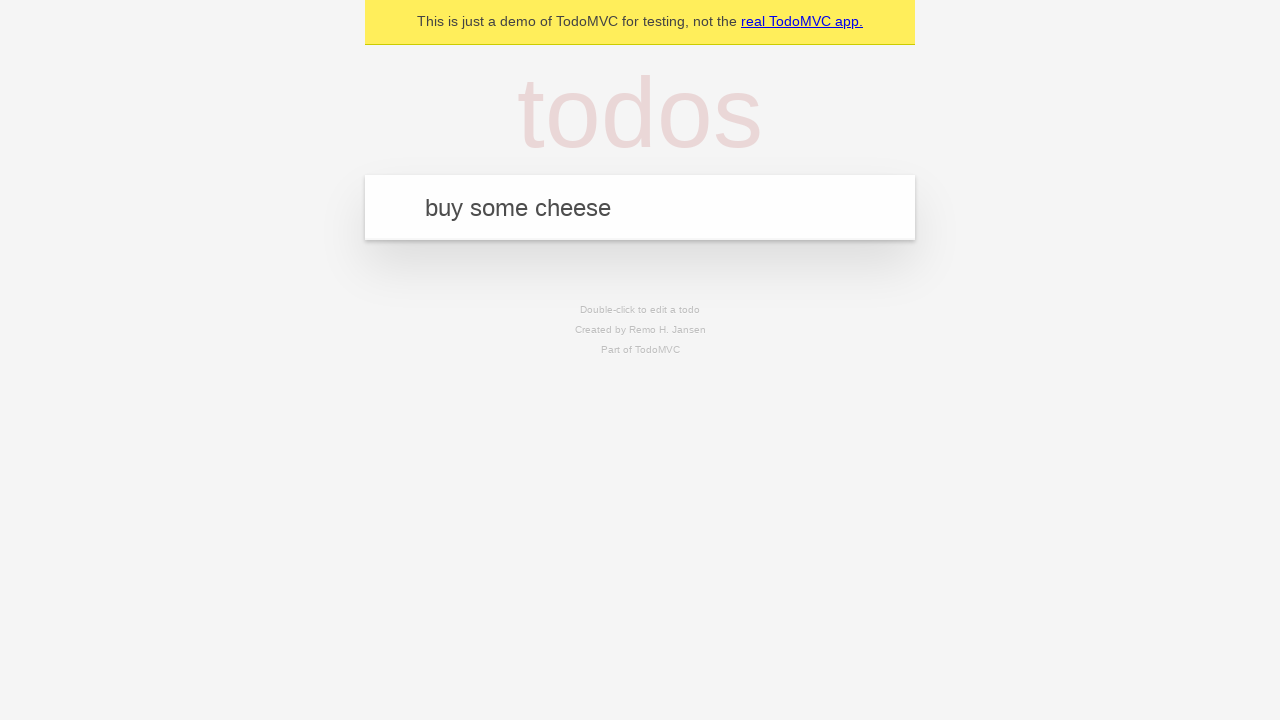

Pressed Enter to create first todo item on .new-todo
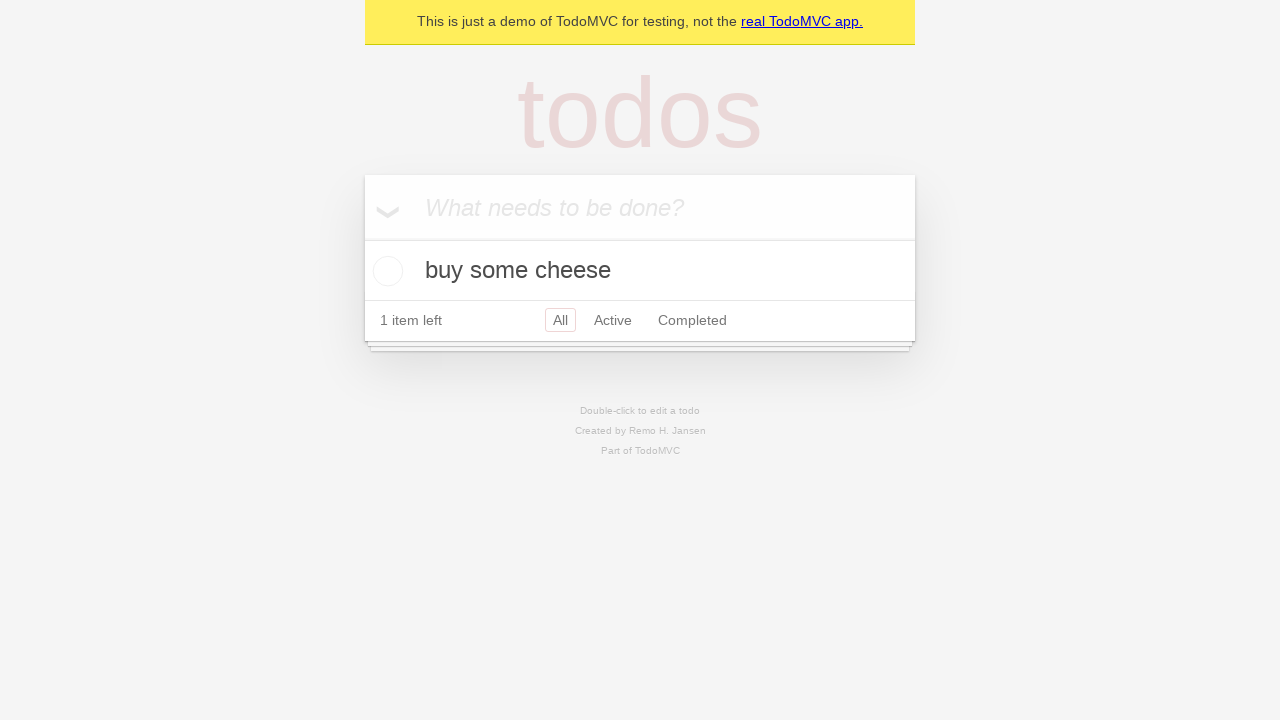

Filled new todo input with 'feed the cat' on .new-todo
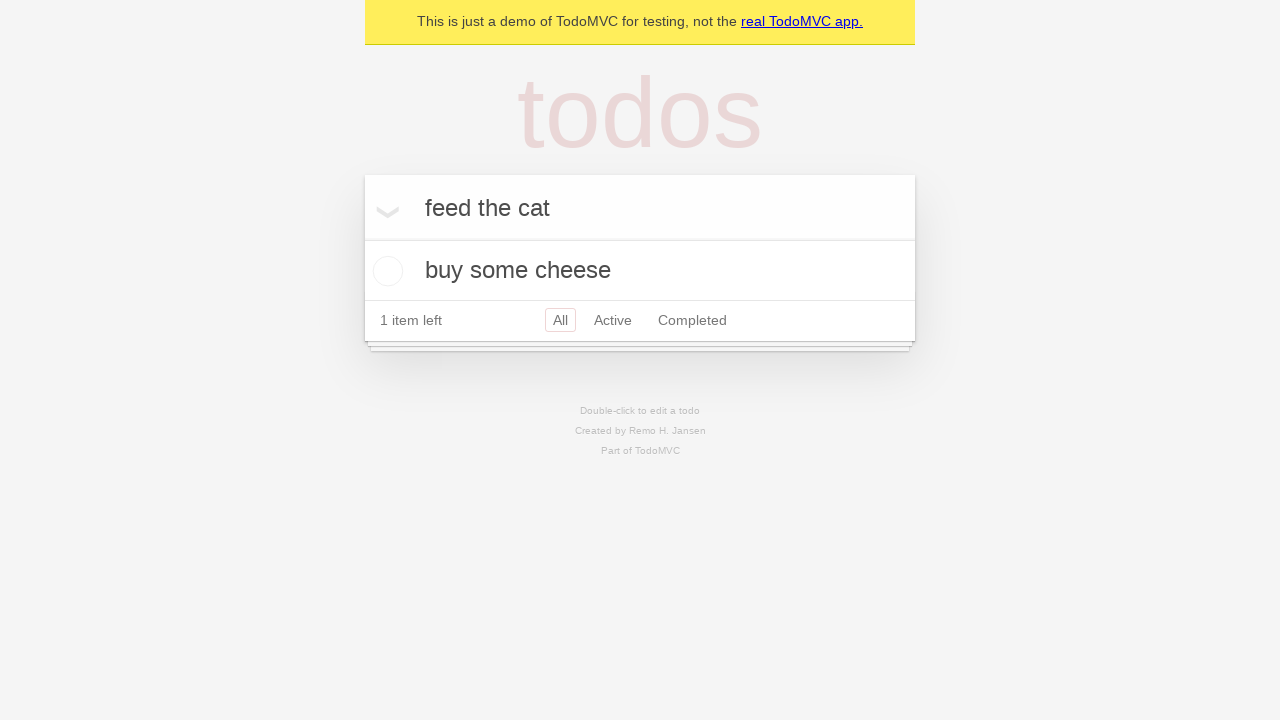

Pressed Enter to create second todo item on .new-todo
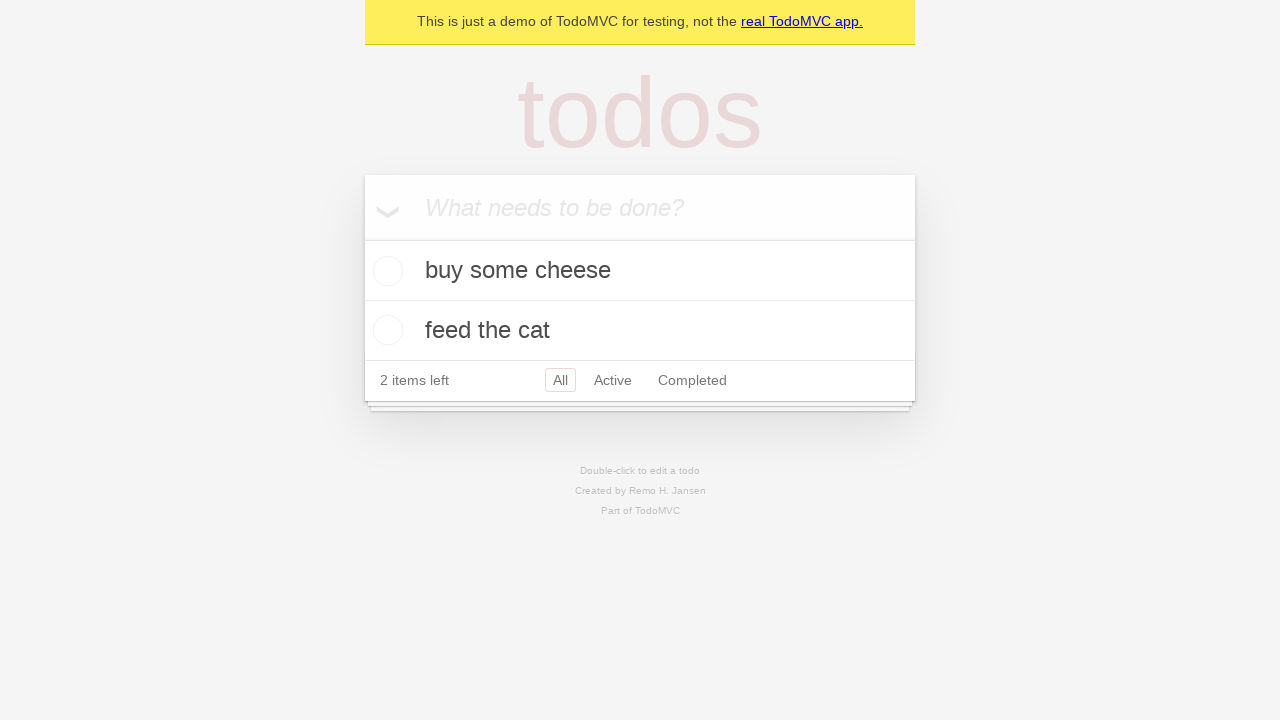

Filled new todo input with 'book a doctors appointment' on .new-todo
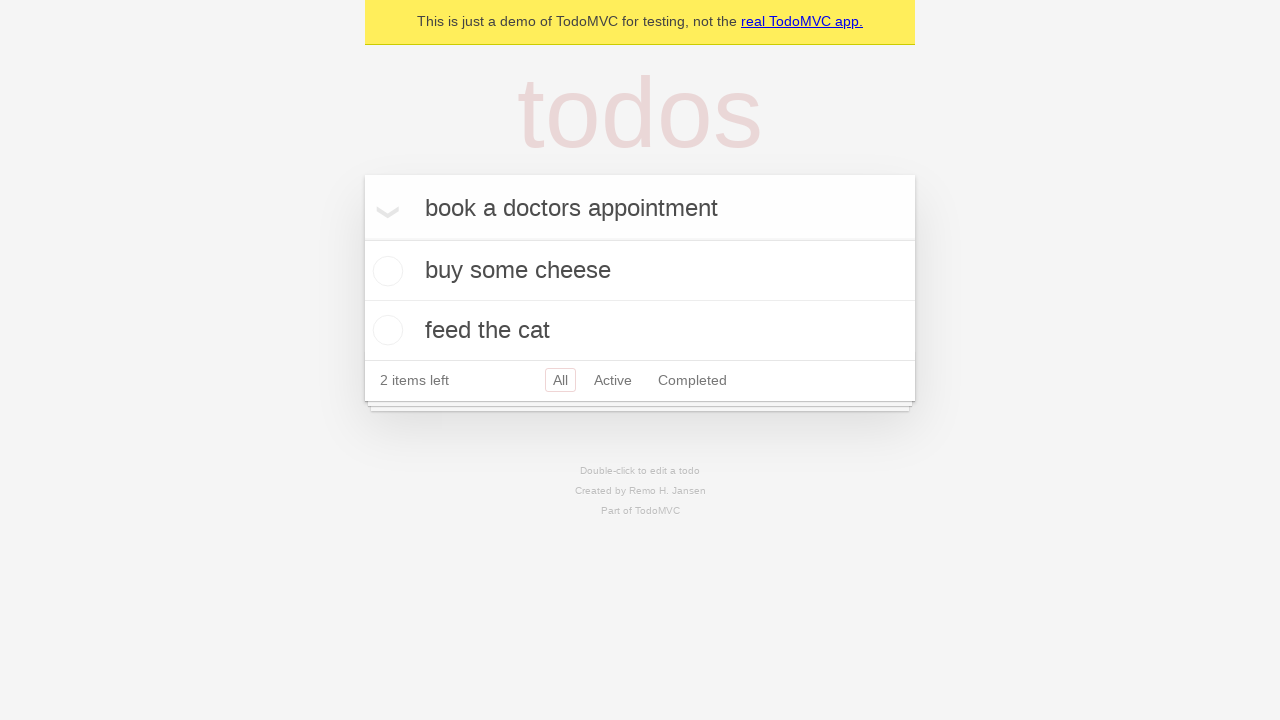

Pressed Enter to create third todo item on .new-todo
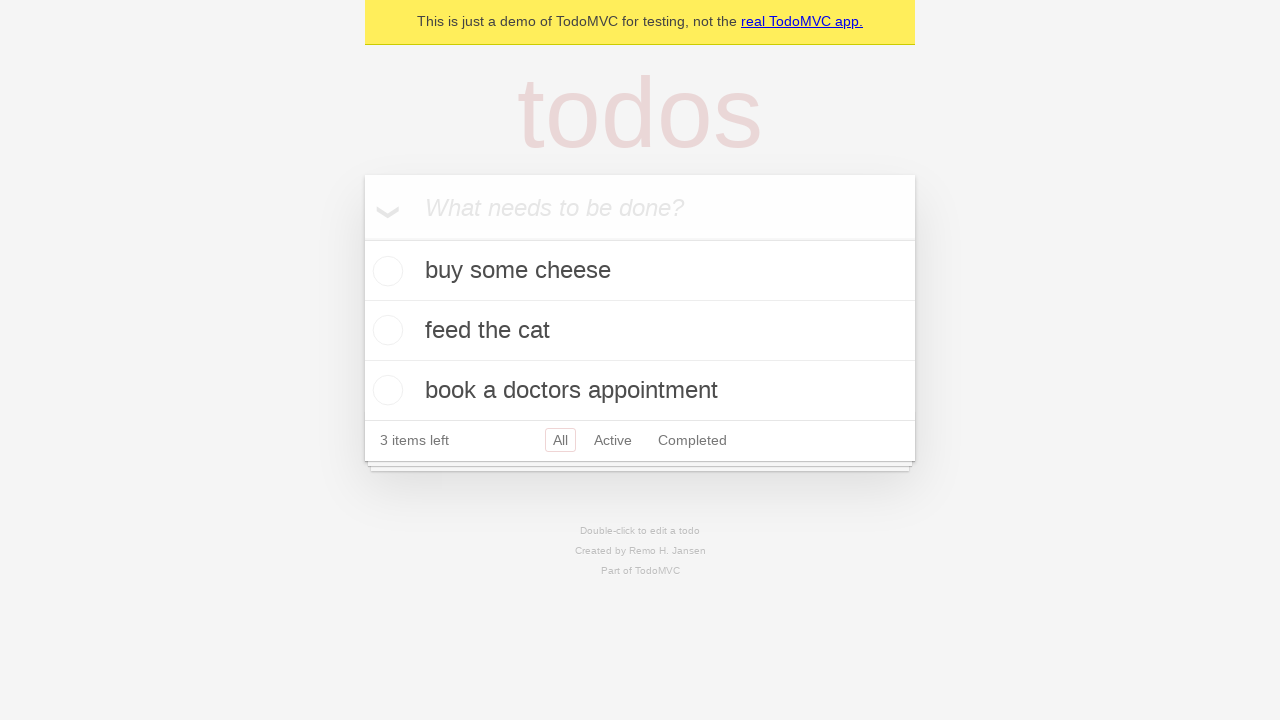

Marked first todo item as complete at (385, 271) on .todo-list li .toggle >> nth=0
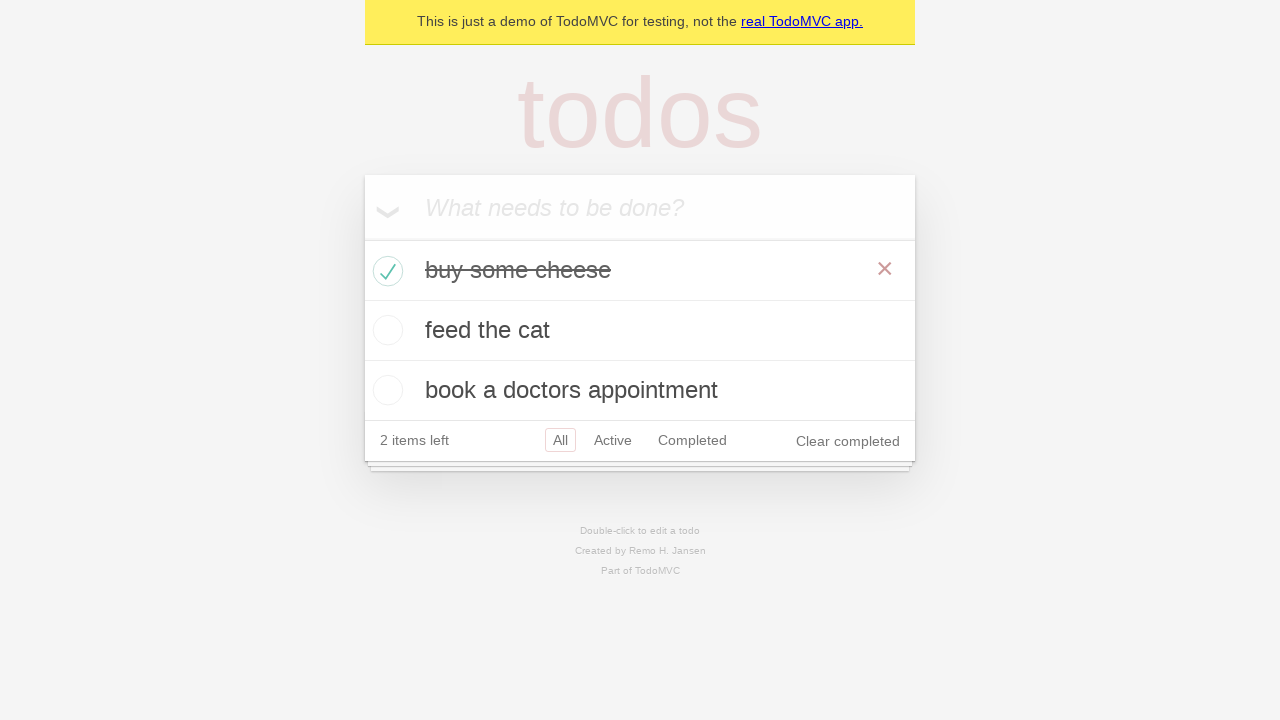

Clicked clear completed button to remove completed item at (848, 441) on .clear-completed
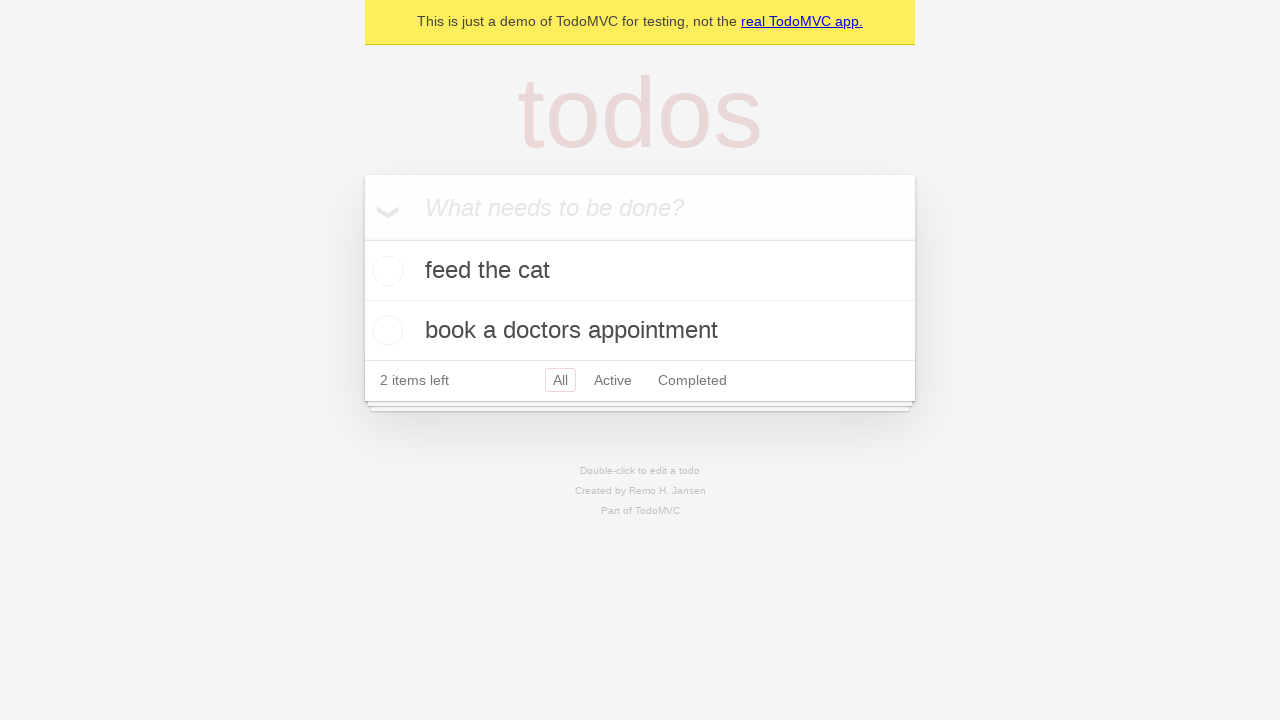

Verified remaining todo items are visible
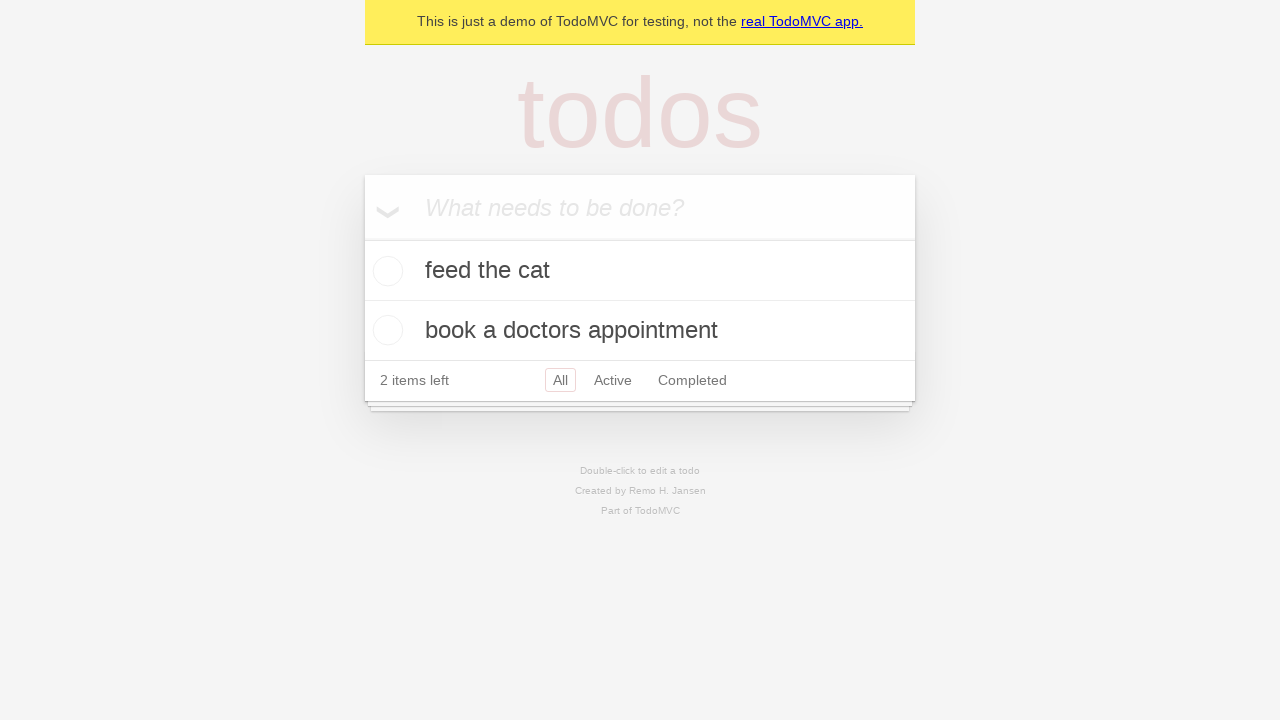

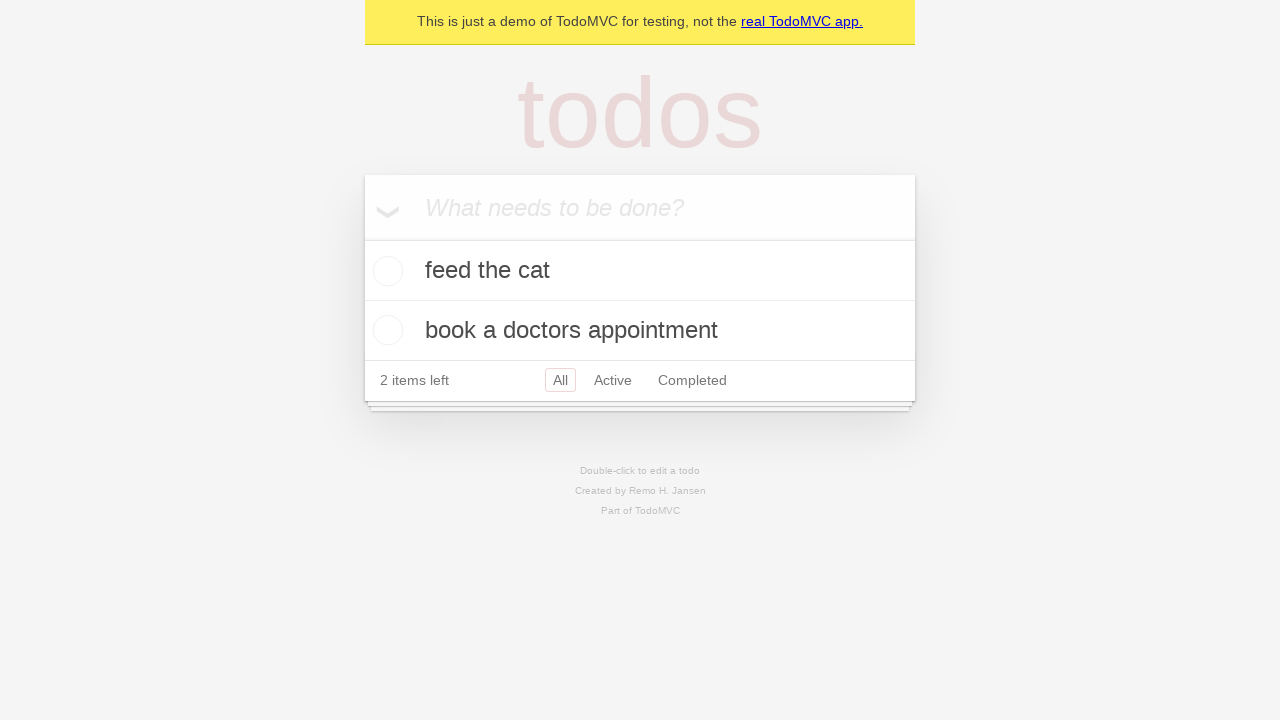